Tests forgot password form by filling in an email address

Starting URL: https://the-internet.herokuapp.com/forgot_password

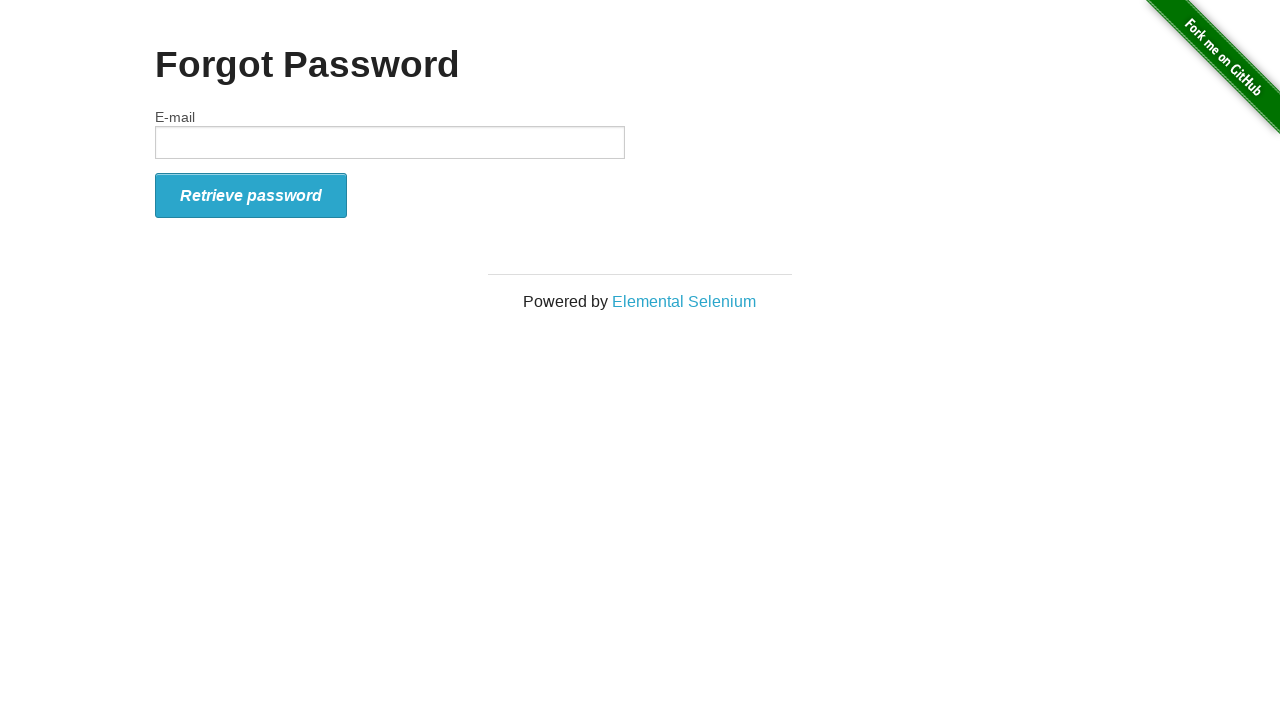

Filled email field with 'test@example.com' in forgot password form on internal:label="E-mail"i
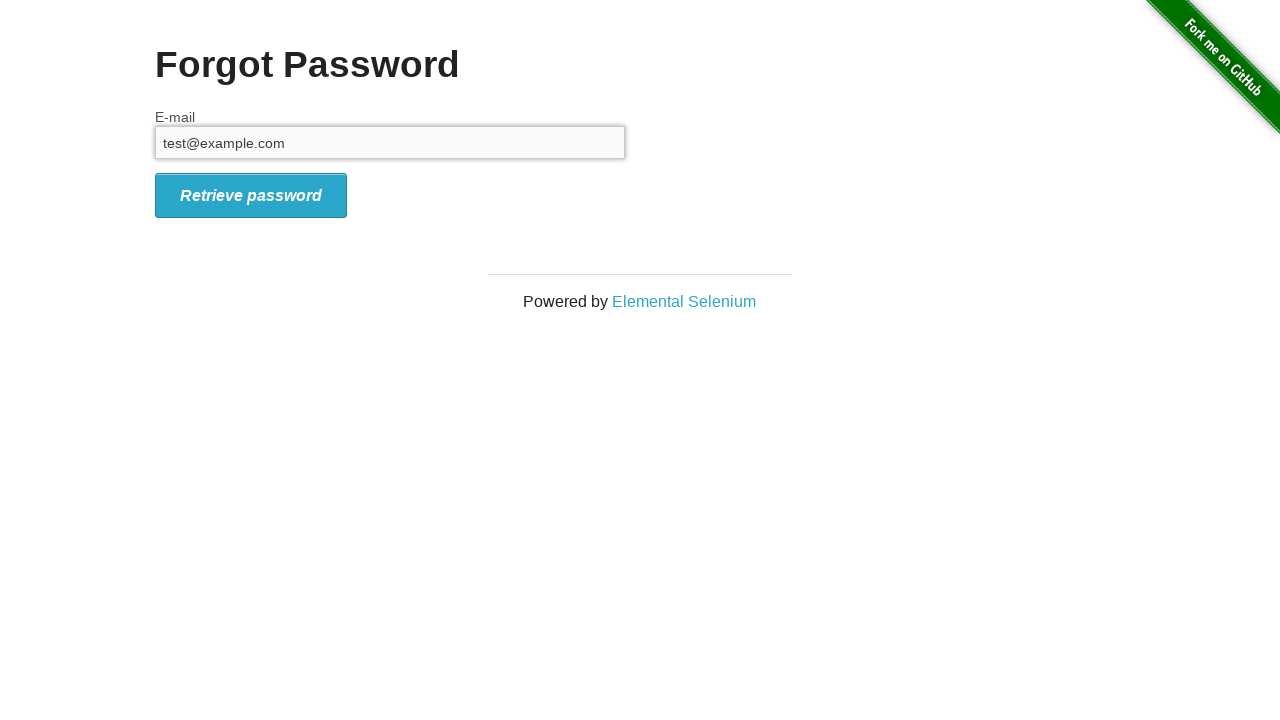

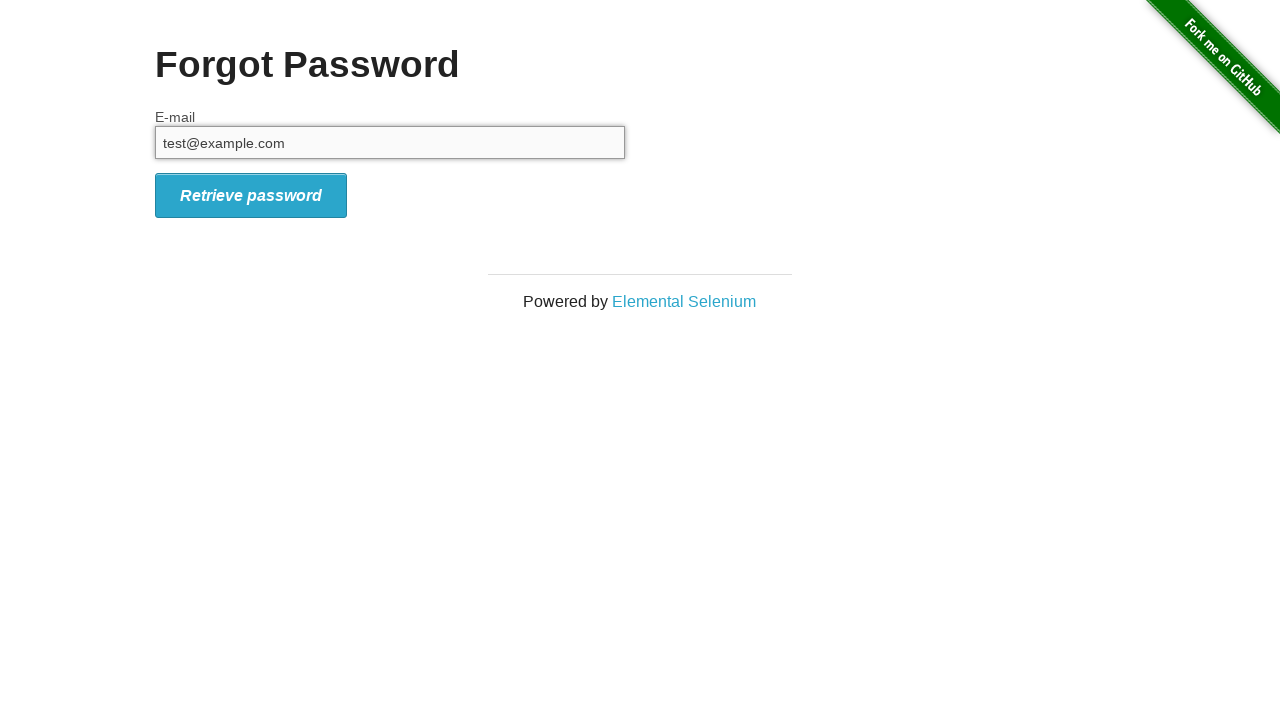